Tests JavaScript alert handling by triggering an alert, reading its text, and dismissing it

Starting URL: https://the-internet.herokuapp.com/javascript_alerts

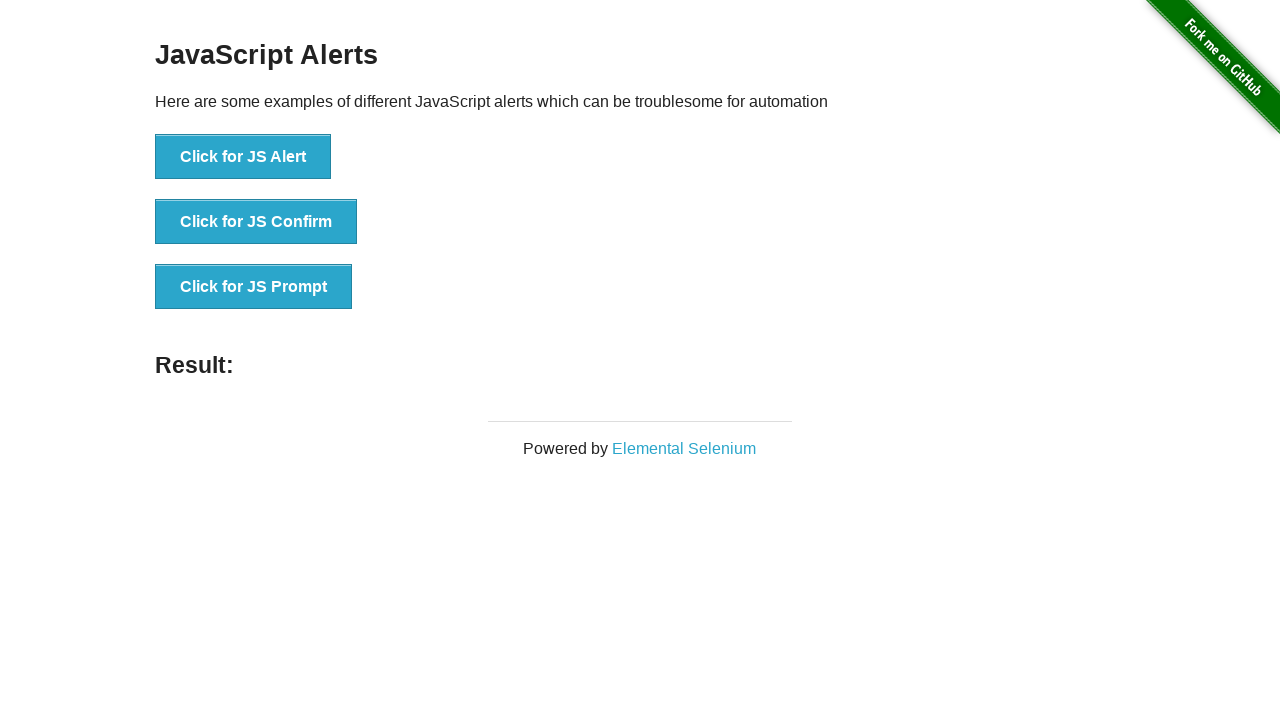

Clicked button to trigger JavaScript alert at (243, 157) on xpath=//button[contains(text(),'Click for JS Alert')]
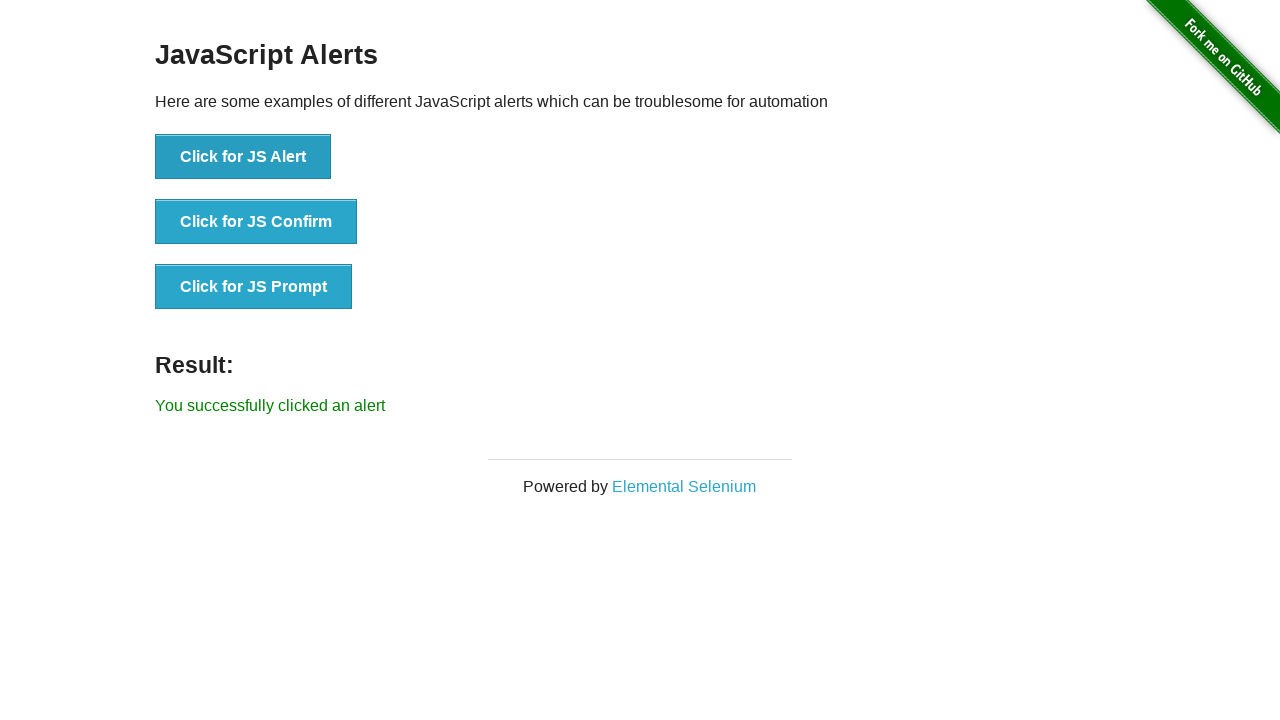

Set up dialog handler to dismiss alerts
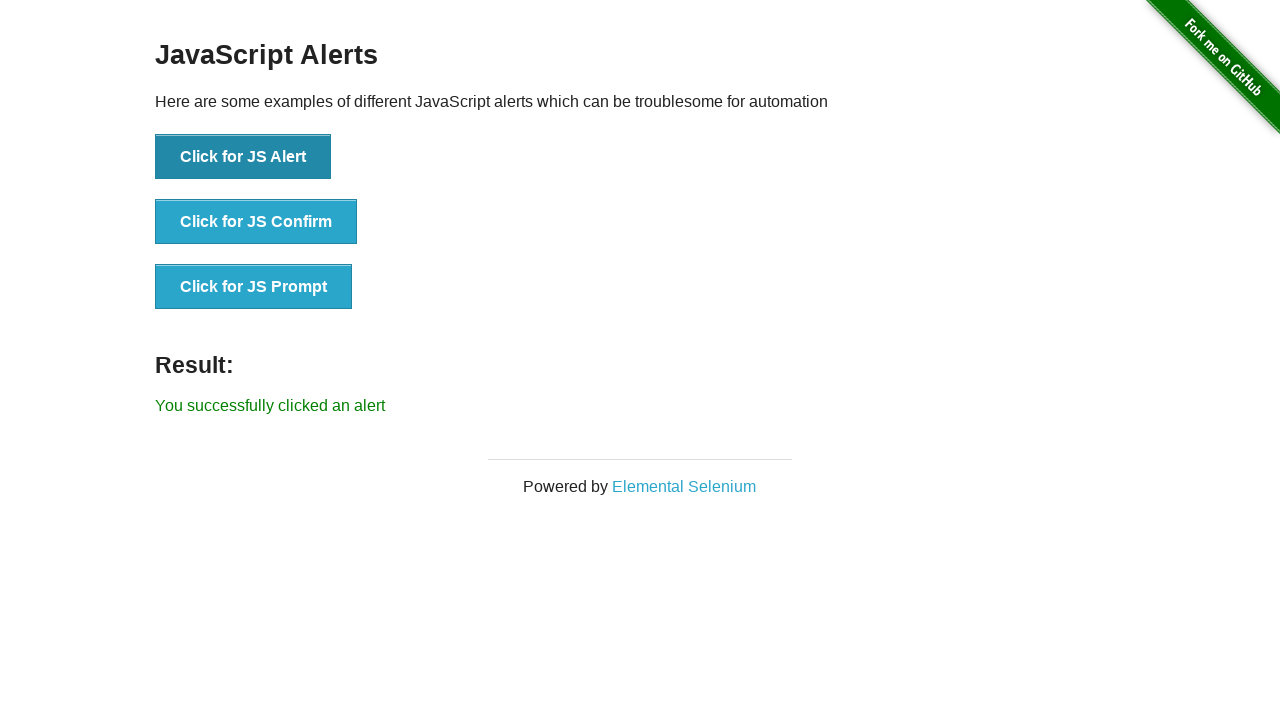

Clicked button to trigger alert again and dismissed it at (243, 157) on xpath=//button[contains(text(),'Click for JS Alert')]
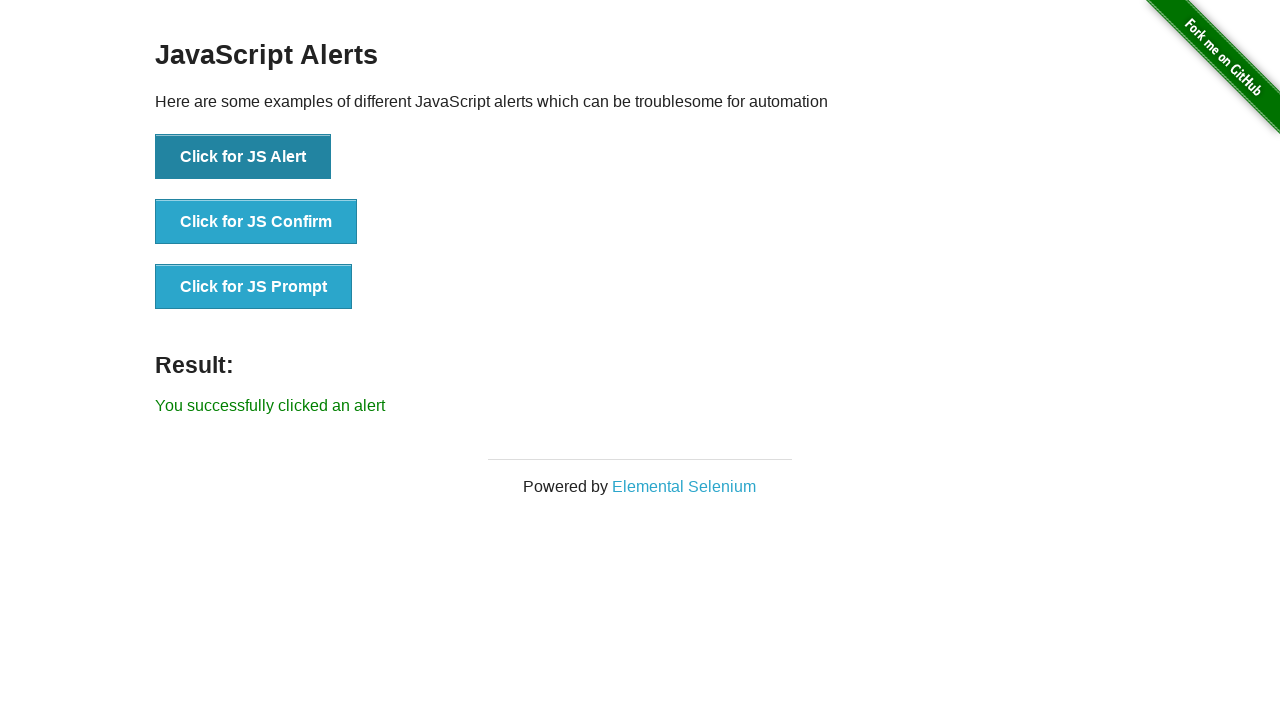

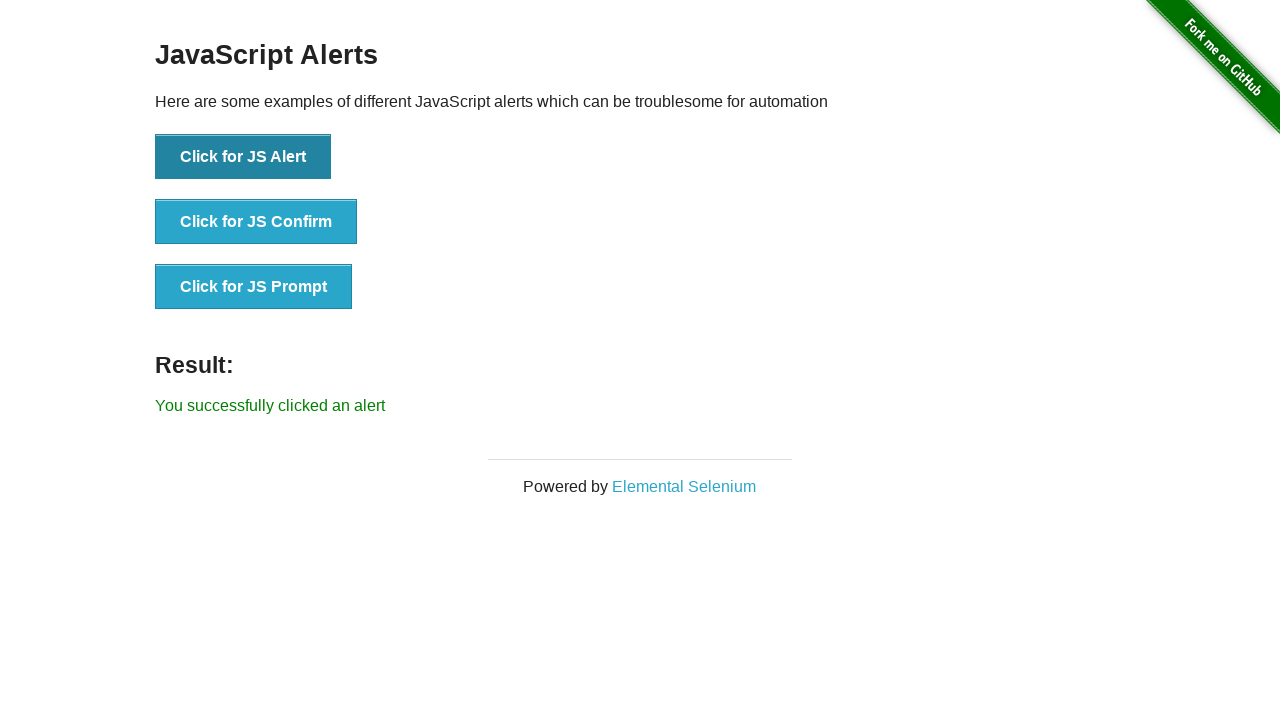